Tests checking and then unchecking the toggle-all checkbox to clear completed state from all items.

Starting URL: https://demo.playwright.dev/todomvc

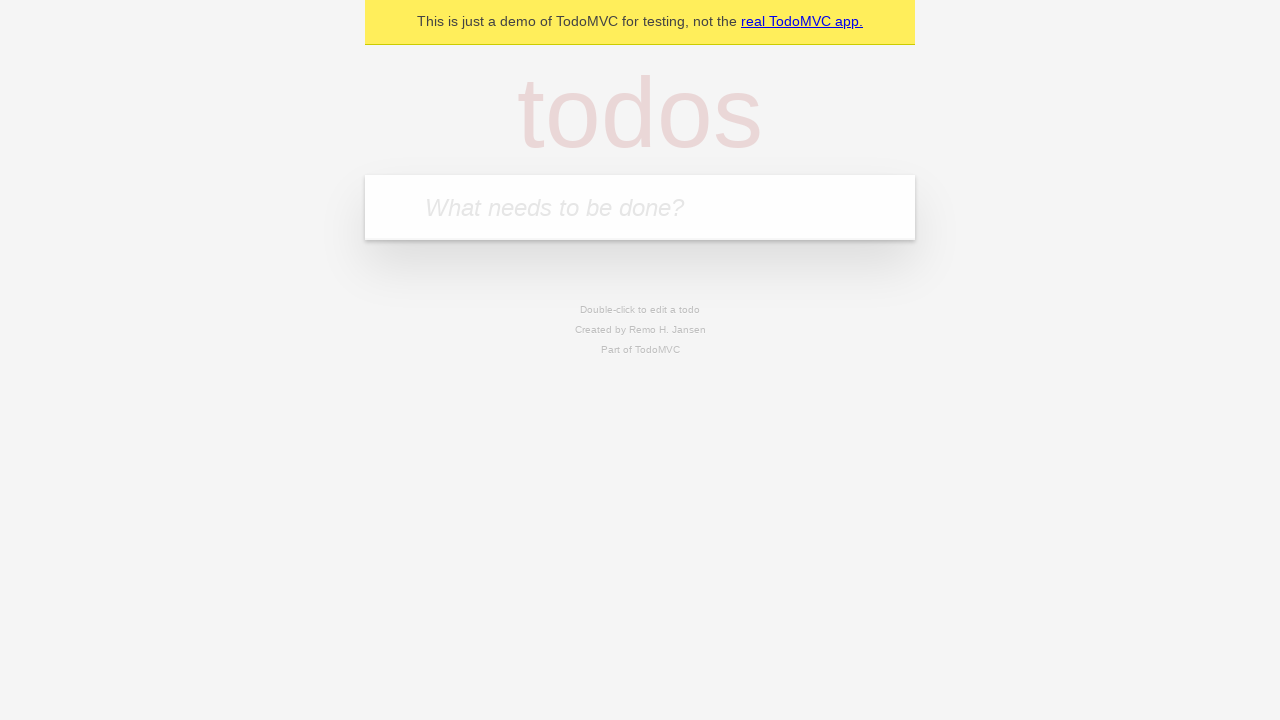

Filled new todo field with 'buy some cheese' on .new-todo
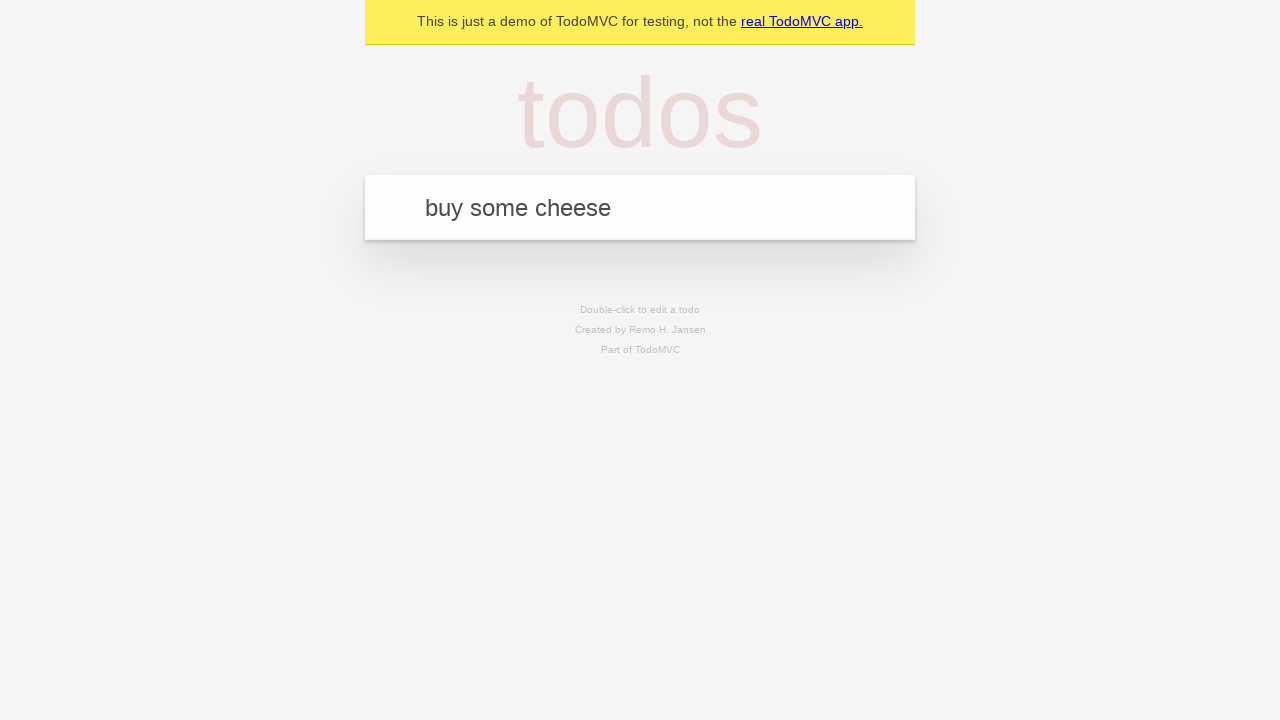

Pressed Enter to create first todo item on .new-todo
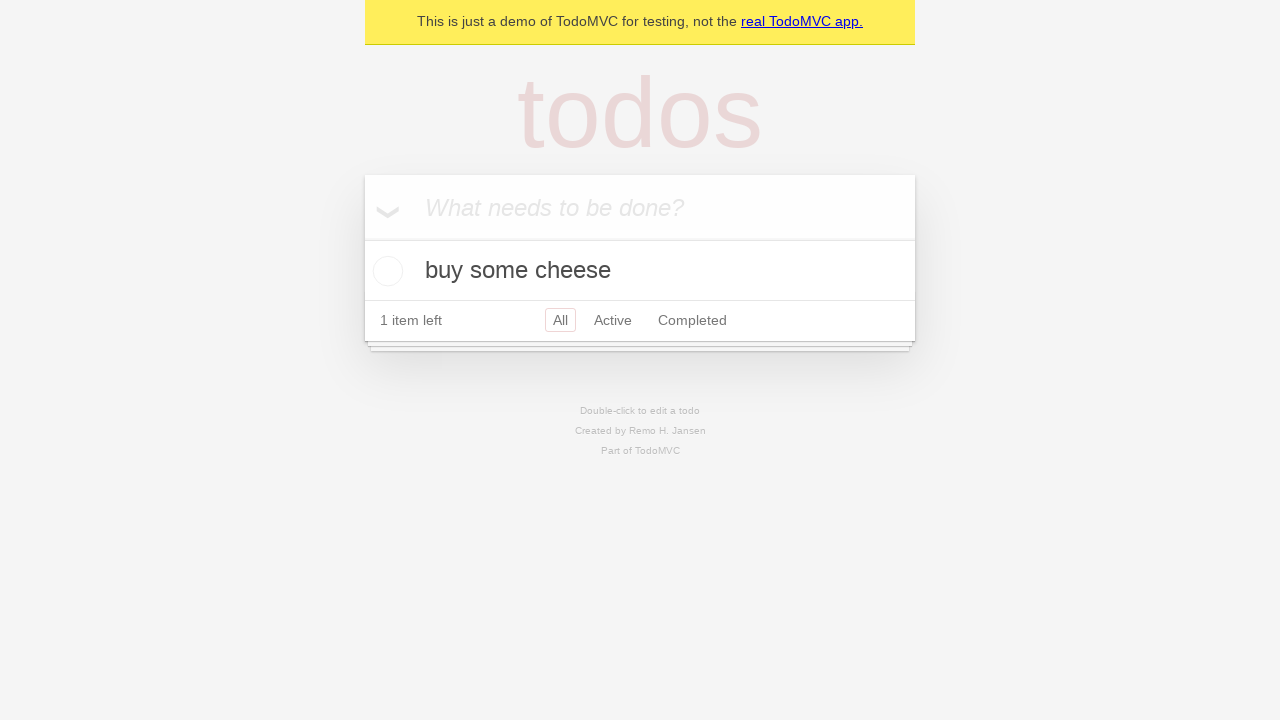

Filled new todo field with 'feed the cat' on .new-todo
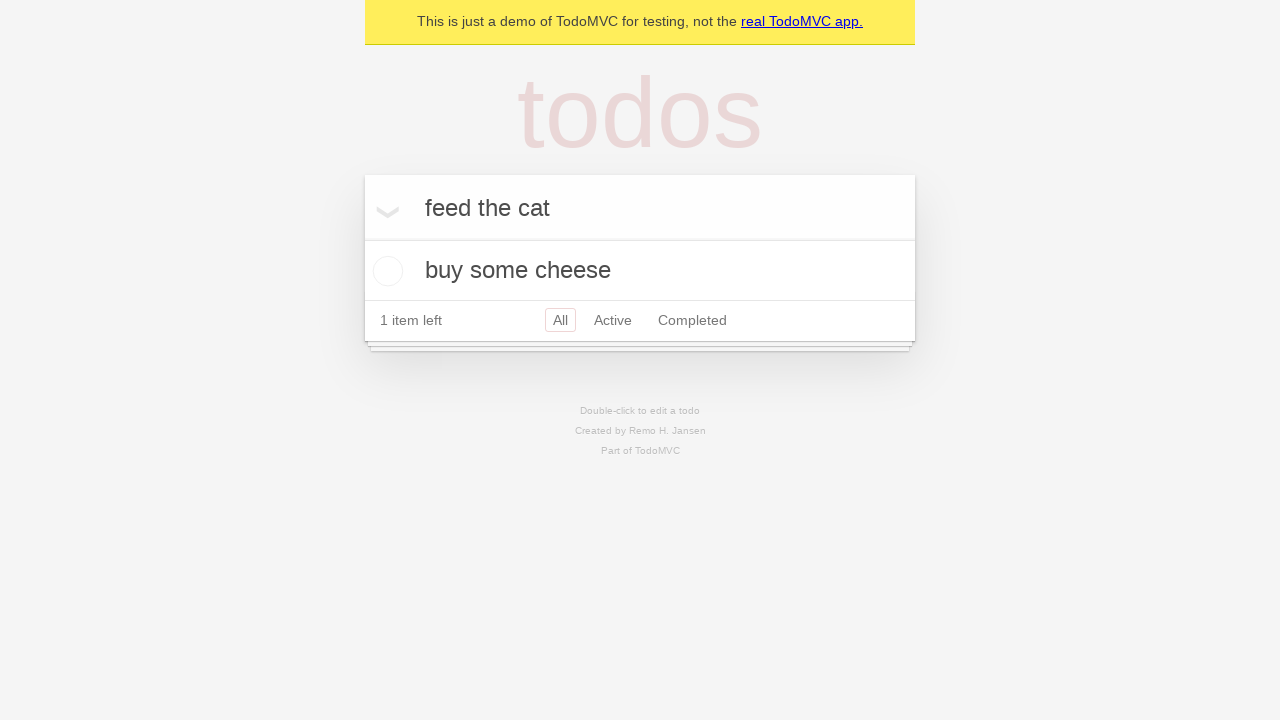

Pressed Enter to create second todo item on .new-todo
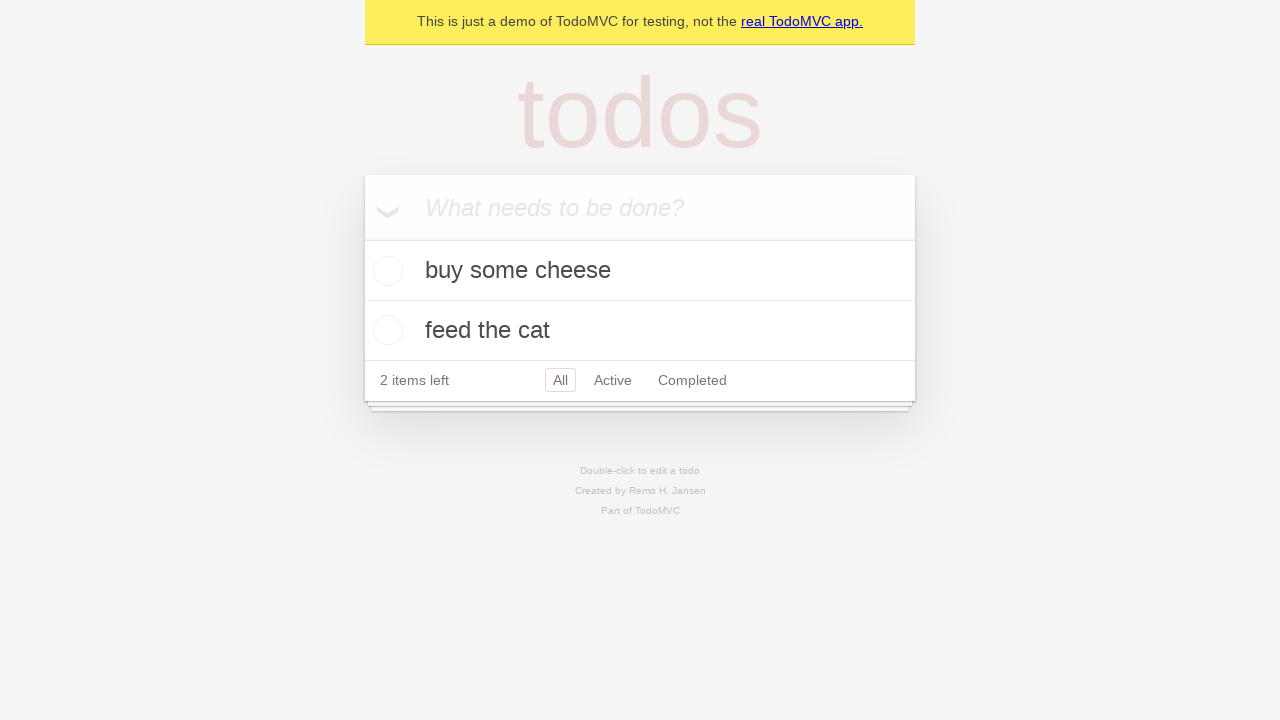

Filled new todo field with 'book a doctors appointment' on .new-todo
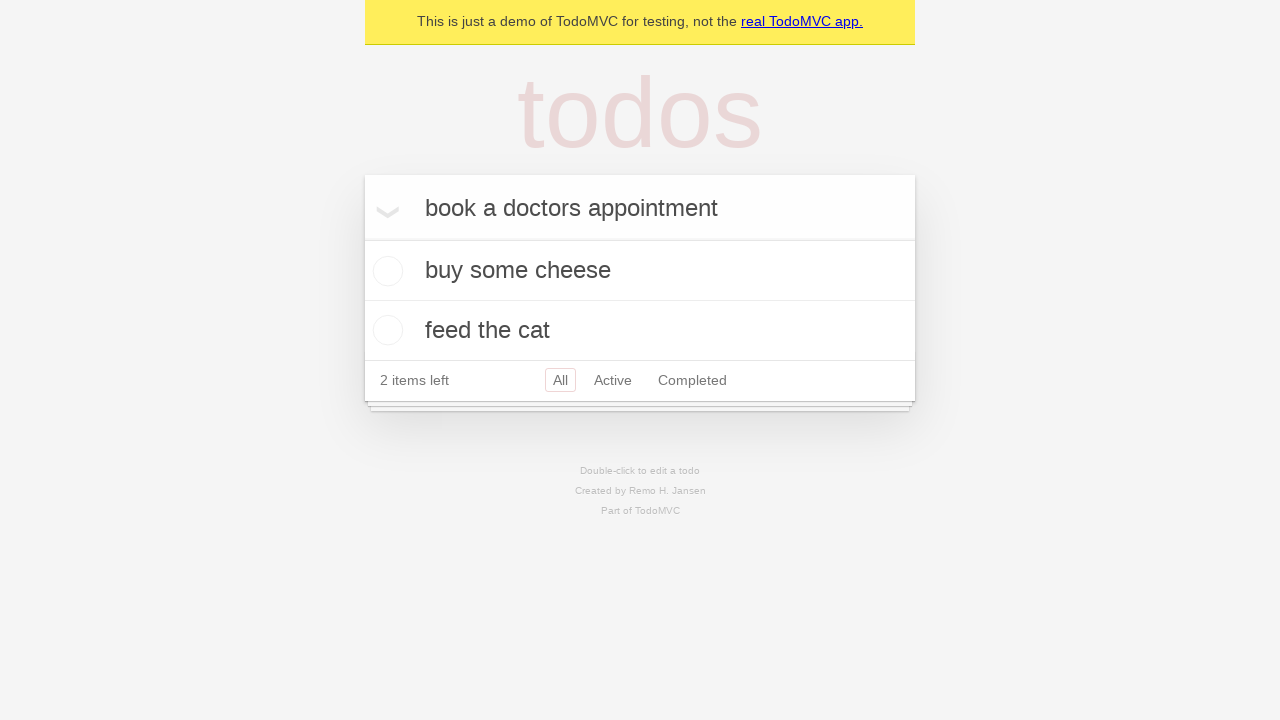

Pressed Enter to create third todo item on .new-todo
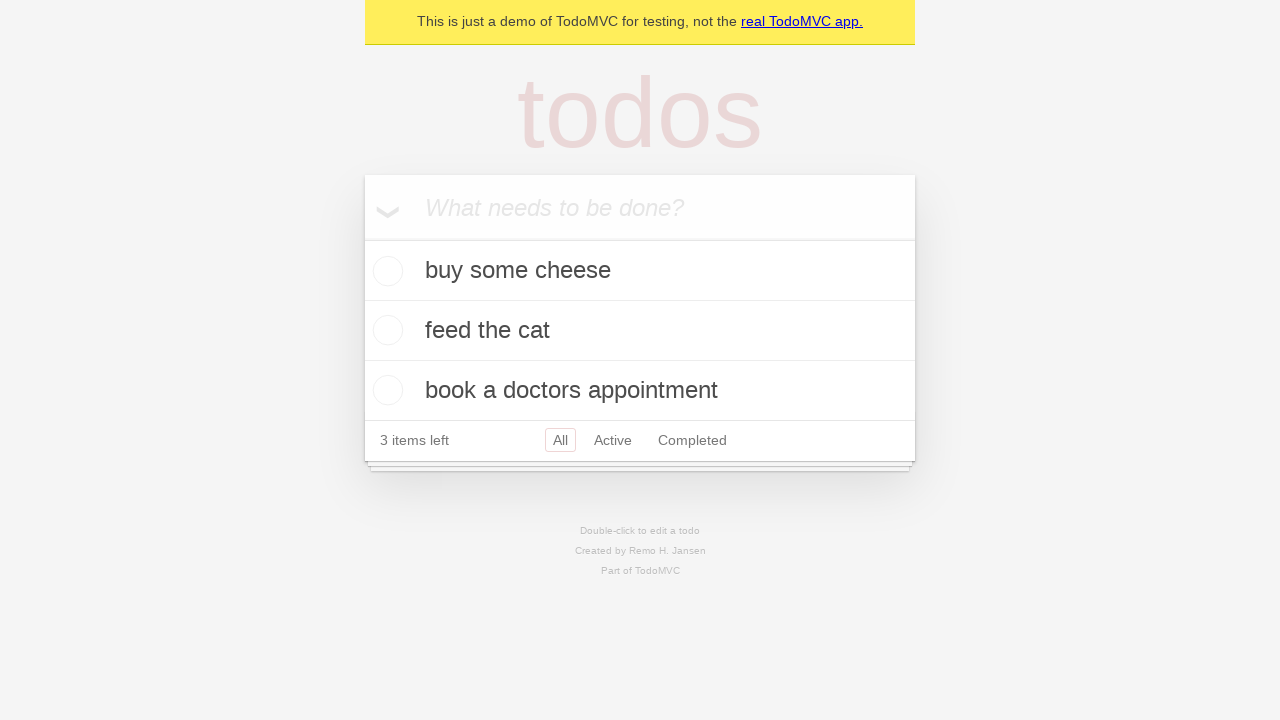

Checked toggle-all checkbox to mark all items as completed at (362, 238) on .toggle-all
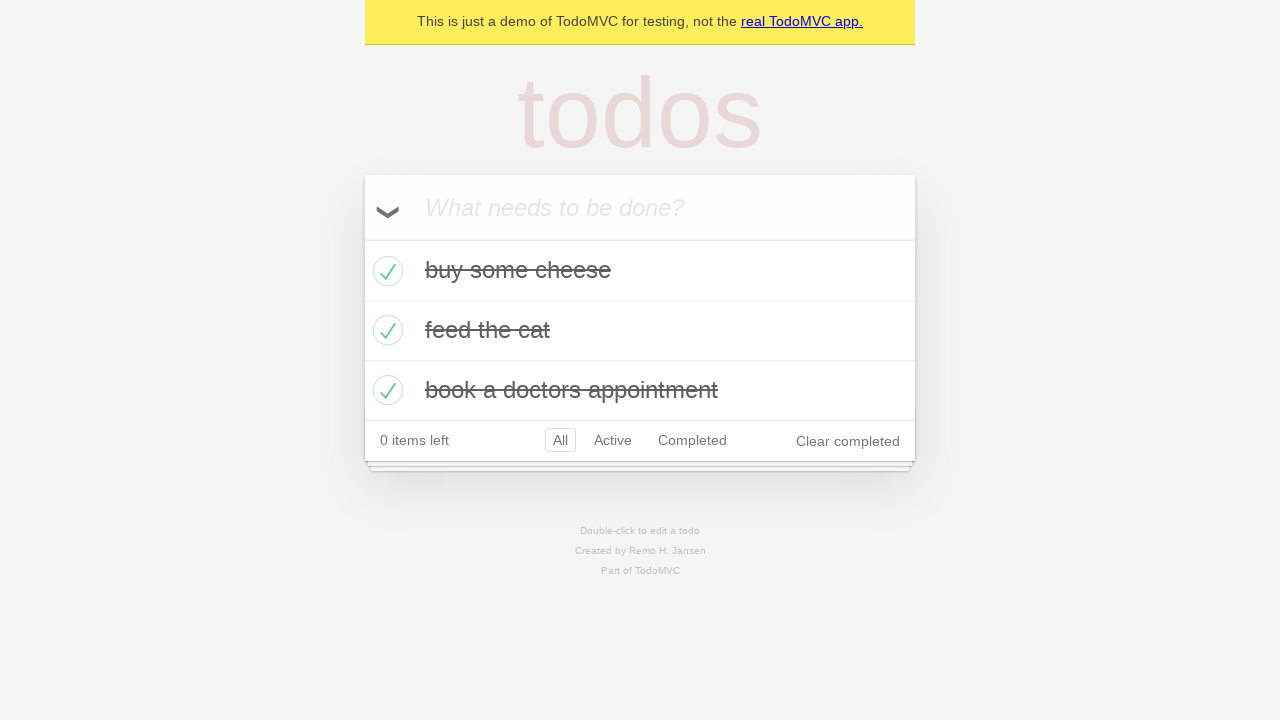

Unchecked toggle-all checkbox to clear completed state from all items at (362, 238) on .toggle-all
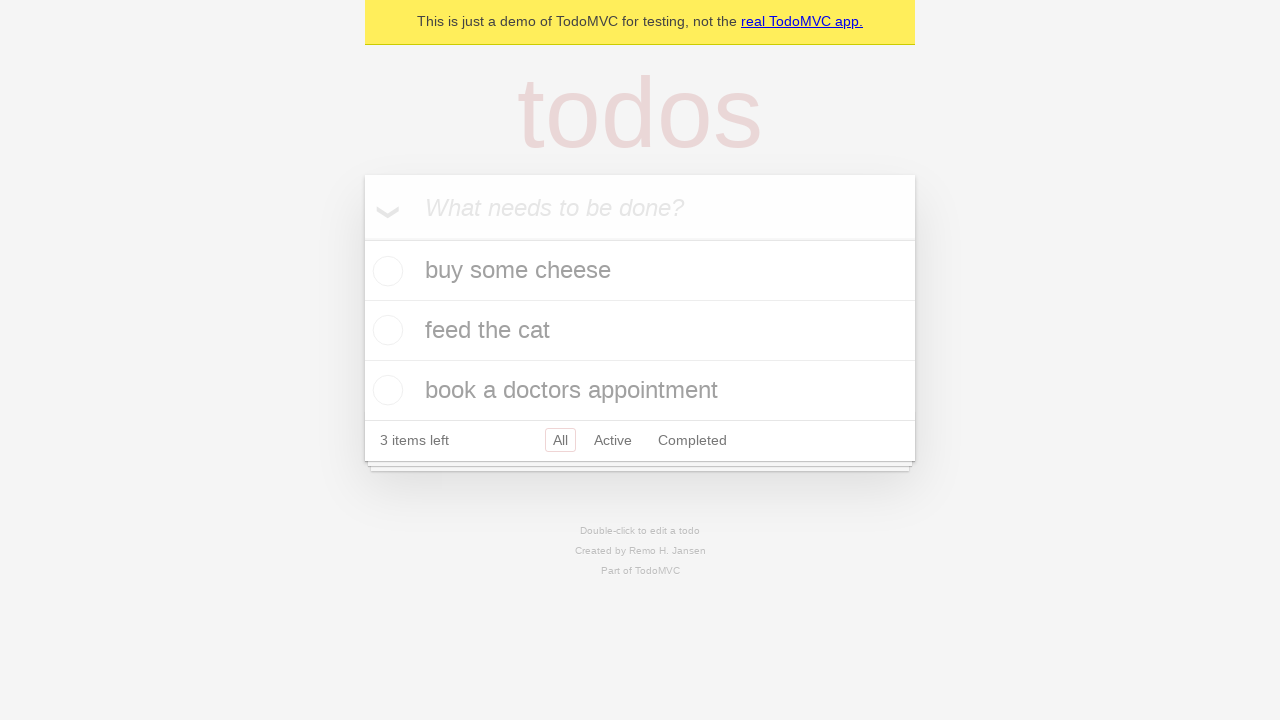

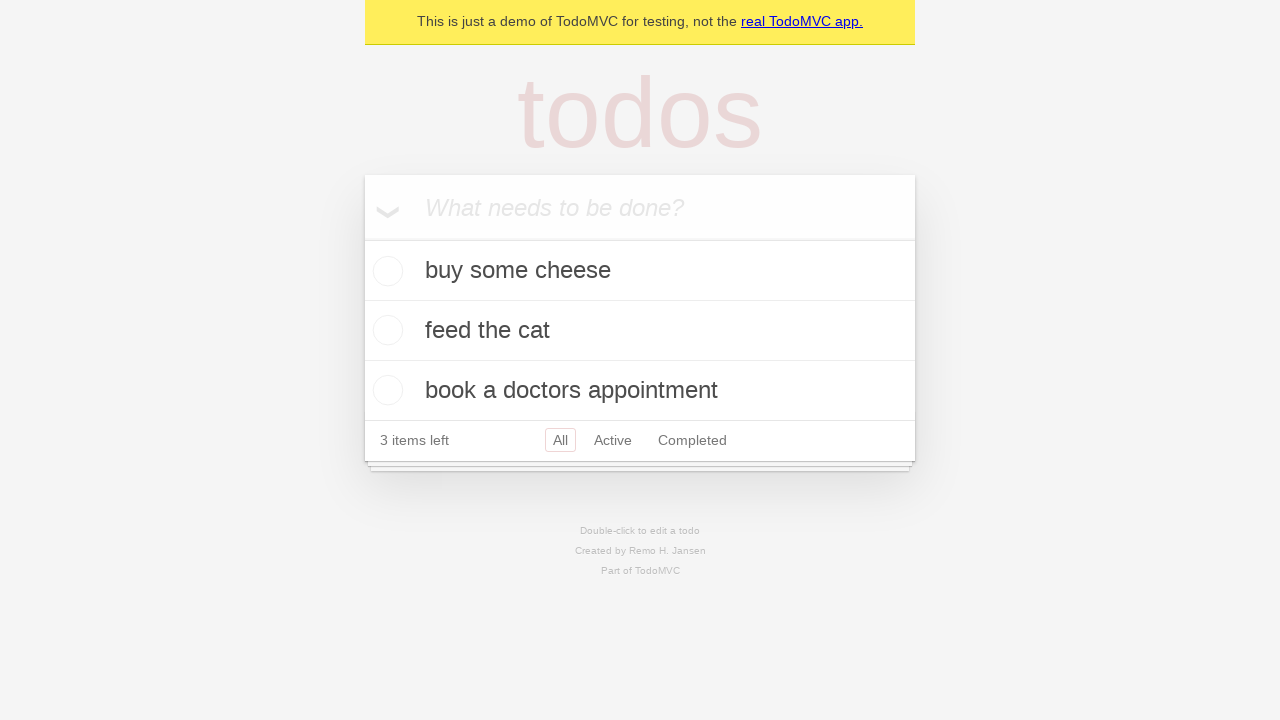